Tests basic alert functionality by clicking alert button and accepting the alert

Starting URL: https://demoqa.com/alerts

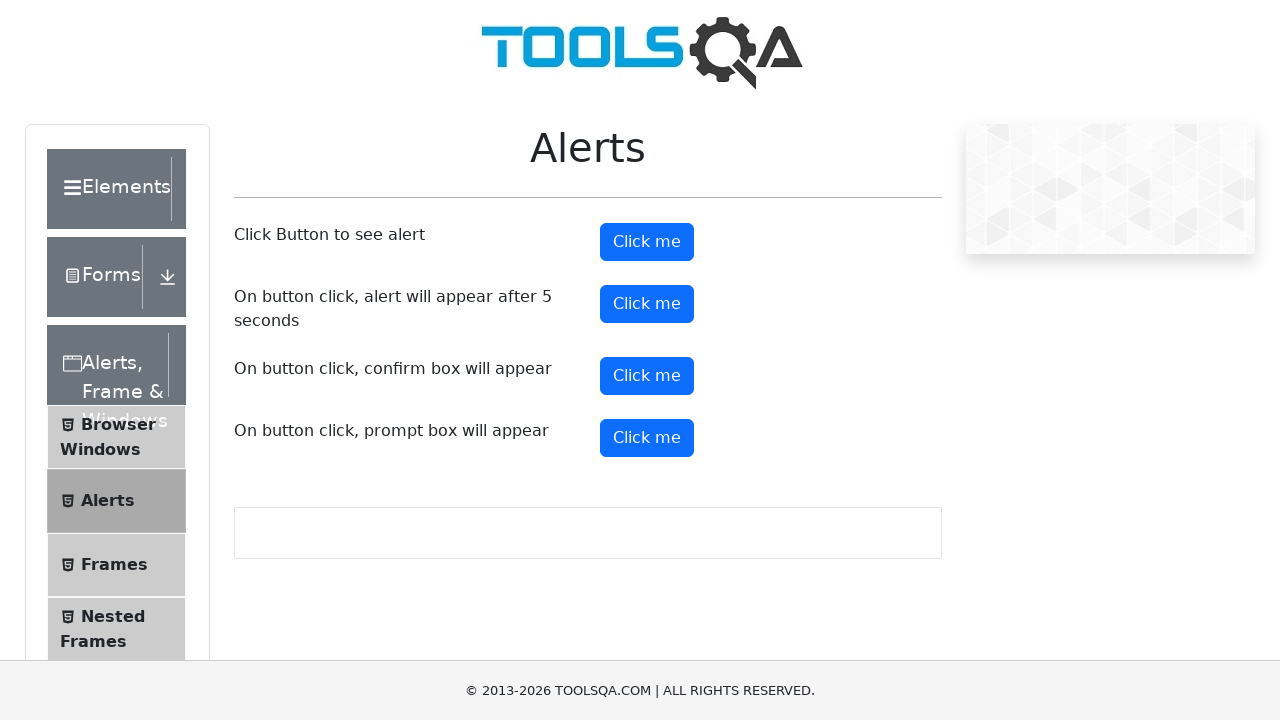

Navigated to alerts demo page
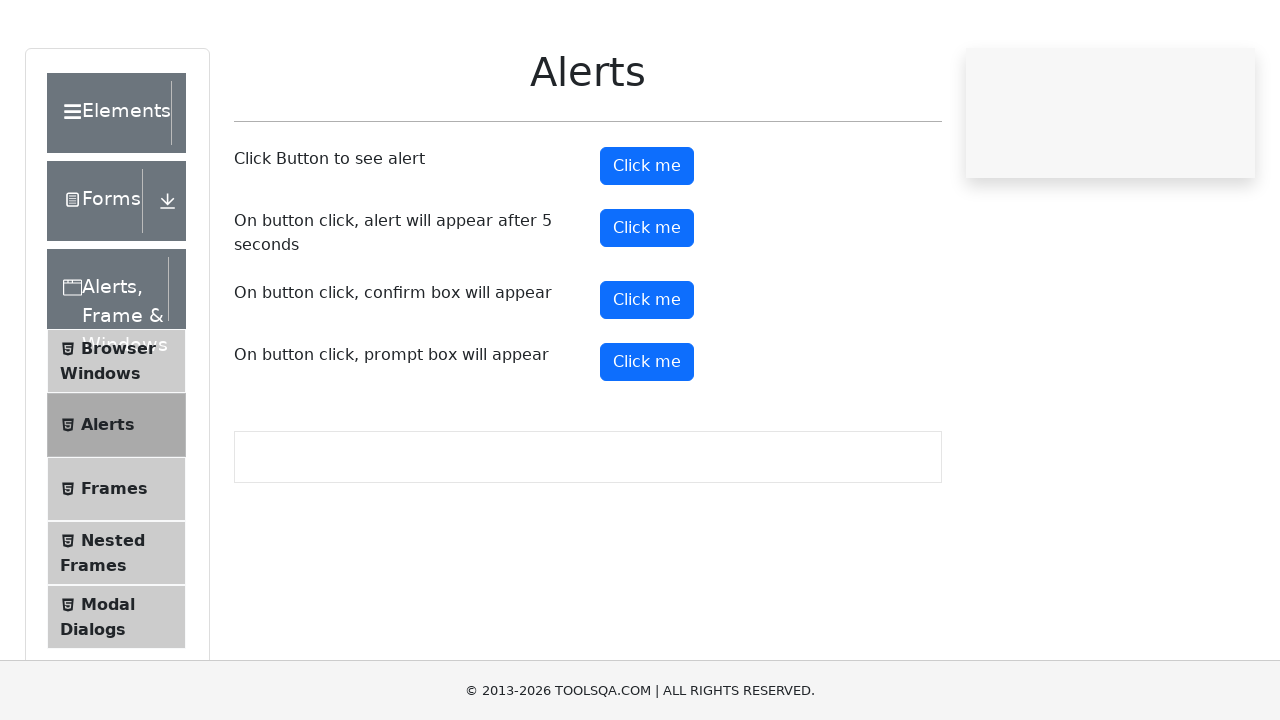

Clicked alert button at (647, 242) on #alertButton
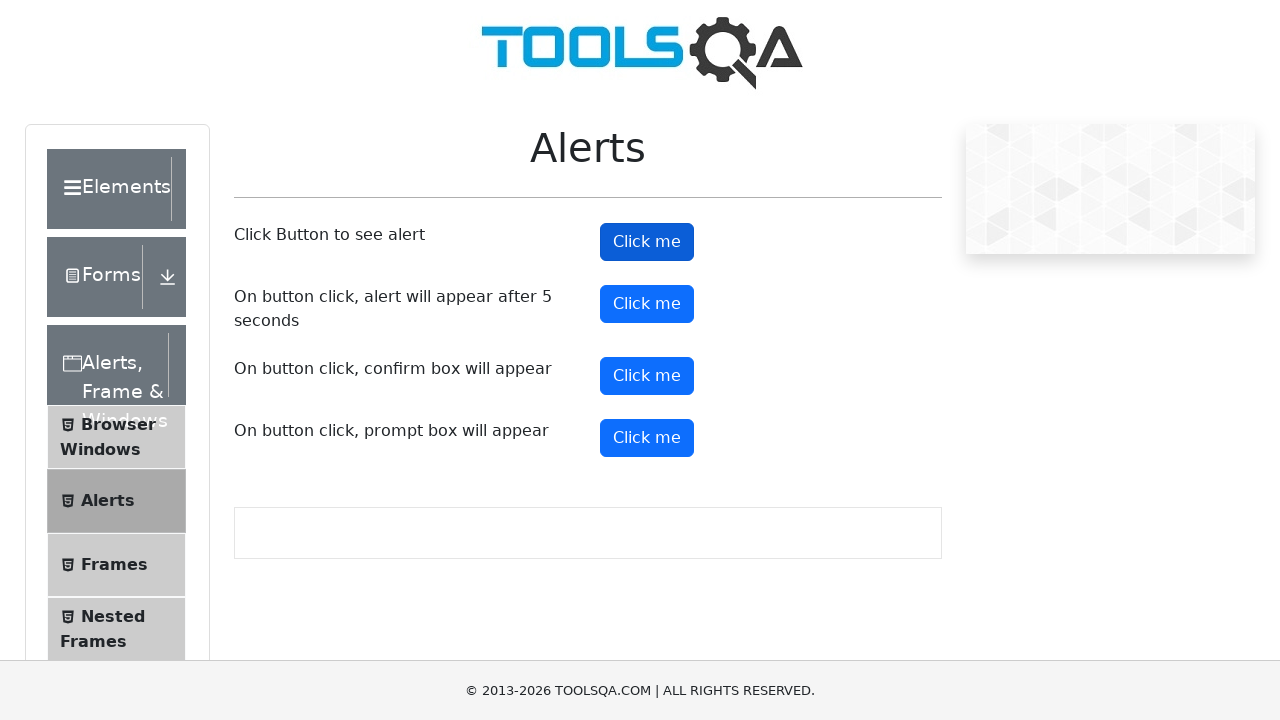

Accepted alert dialog
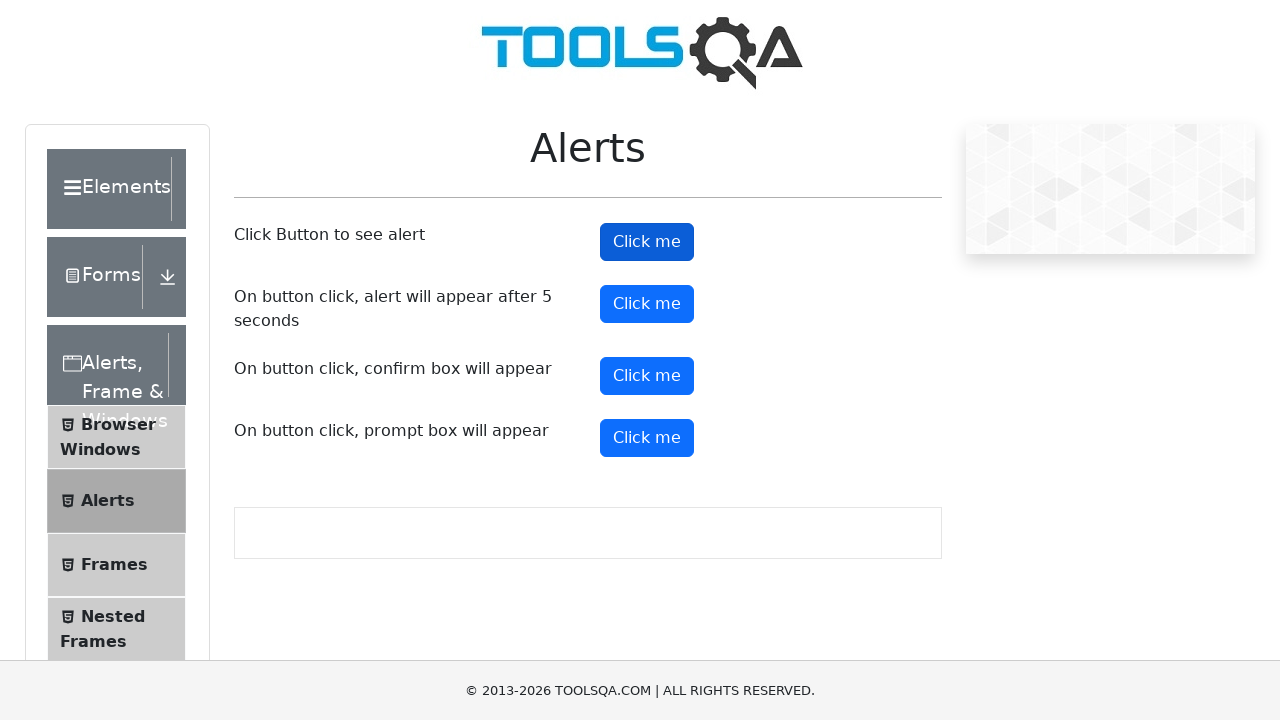

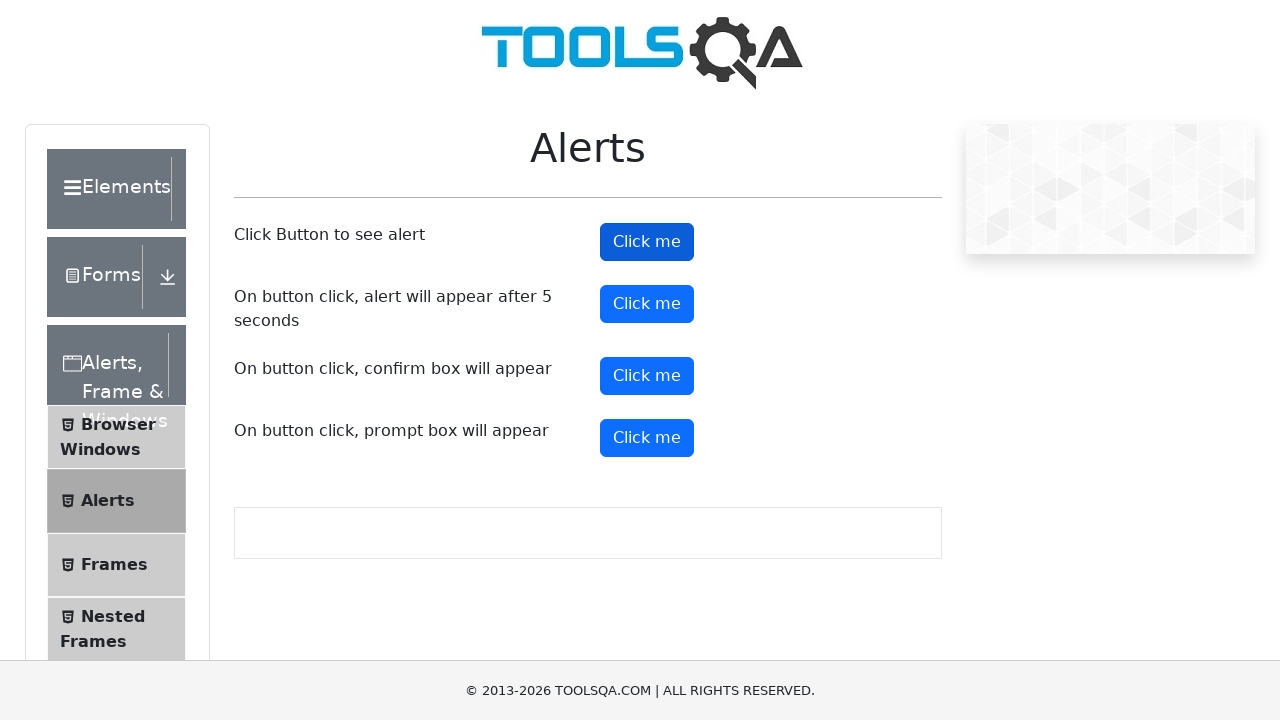